Tests dropdown functionality by selecting different options and verifying the selected values

Starting URL: http://theinternet.przyklady.javastart.pl/dropdown

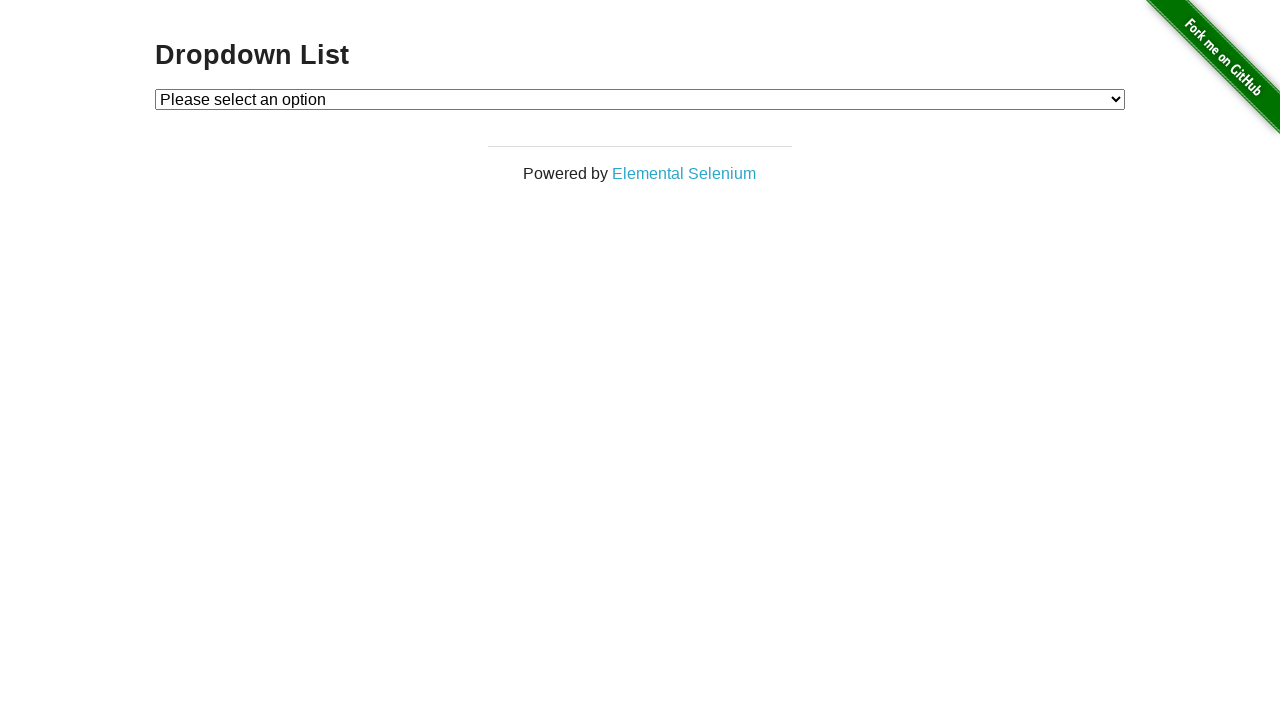

Verified initial dropdown state shows 'Please select an option'
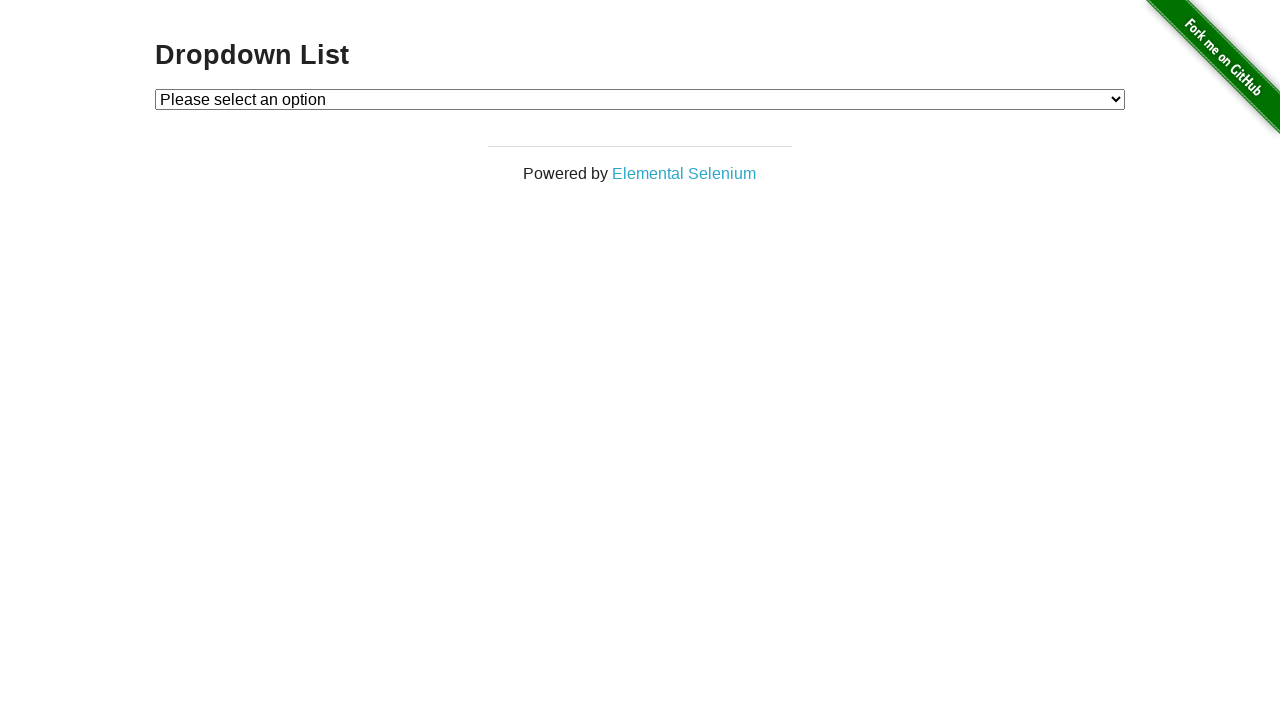

Selected Option 1 from dropdown on #dropdown
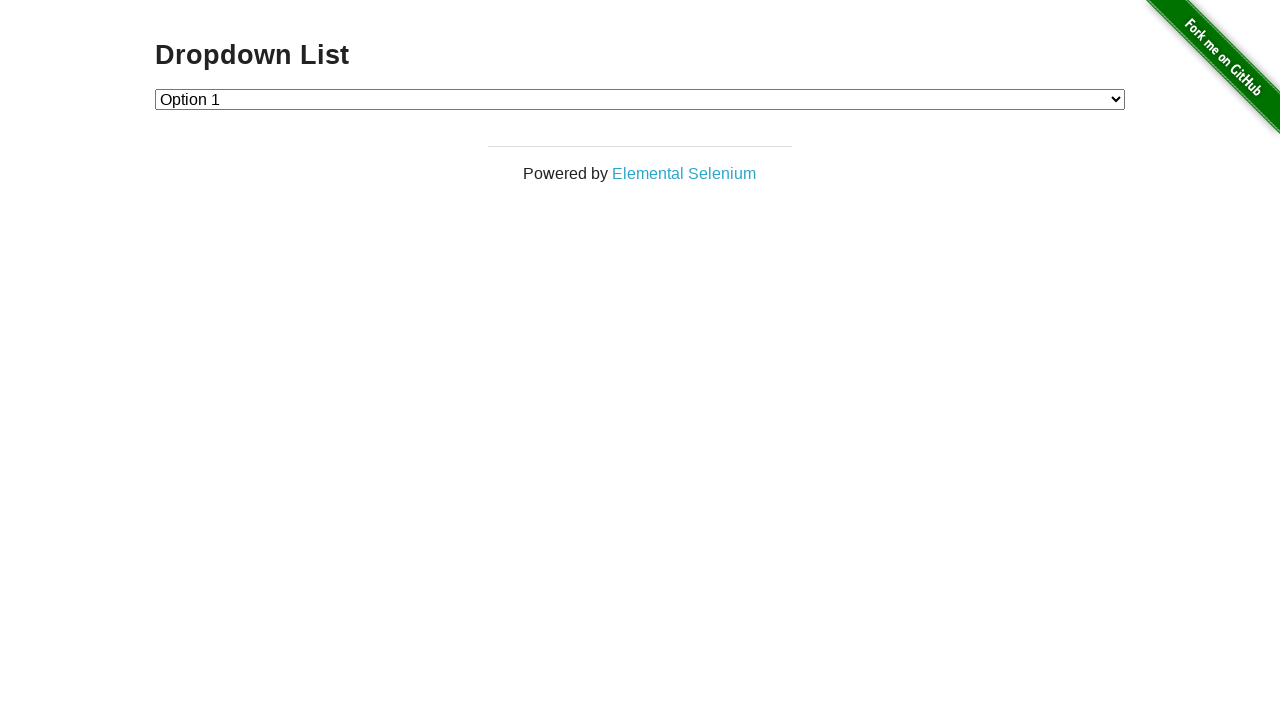

Verified Option 1 is now selected
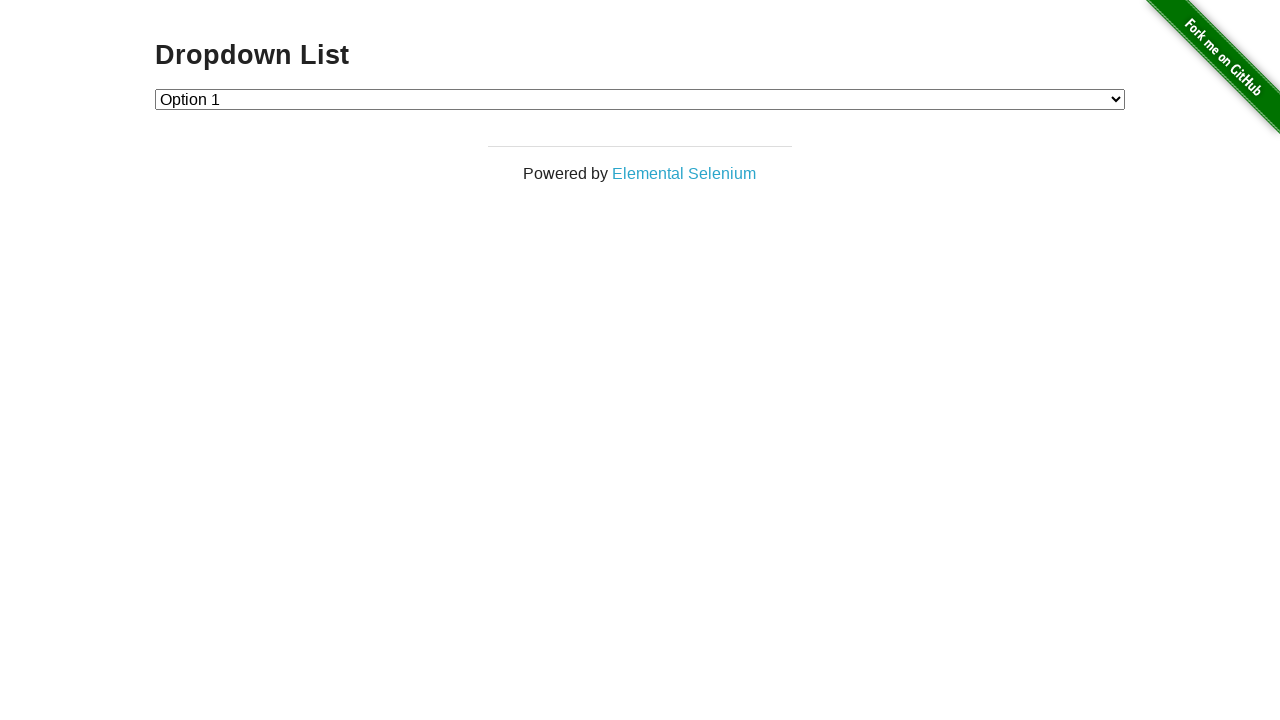

Selected Option 2 from dropdown on #dropdown
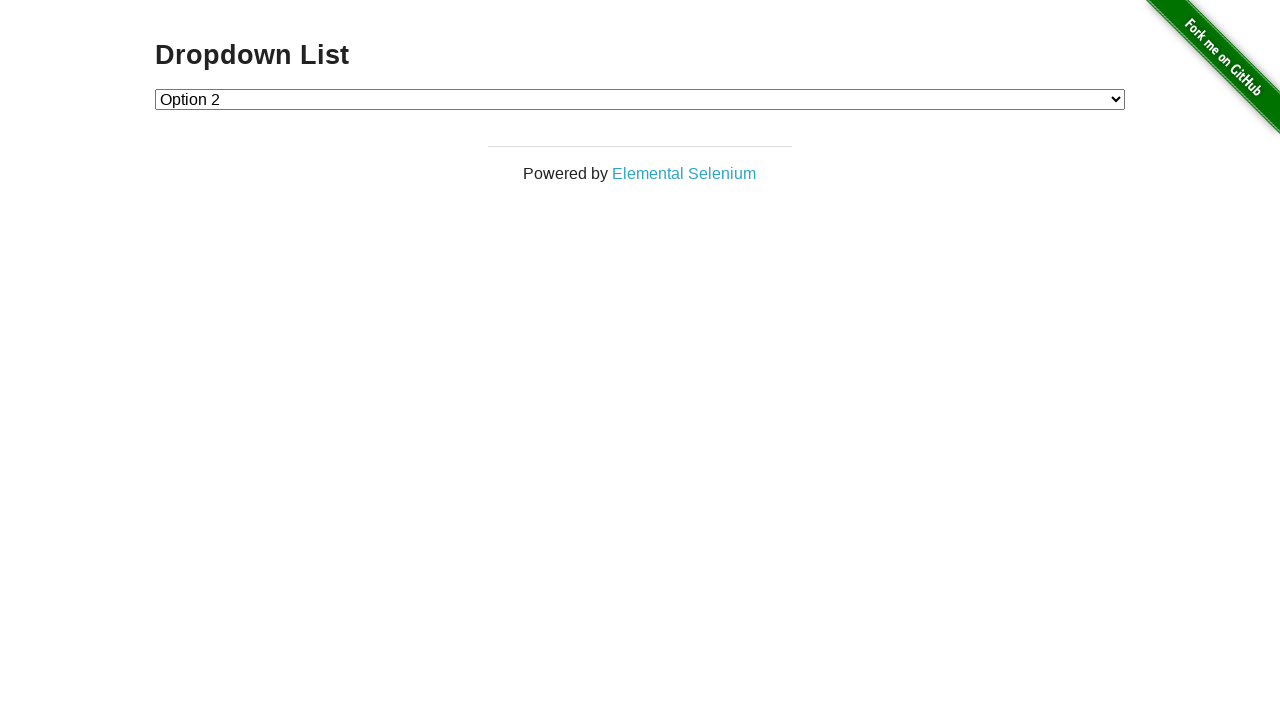

Verified Option 2 is now selected
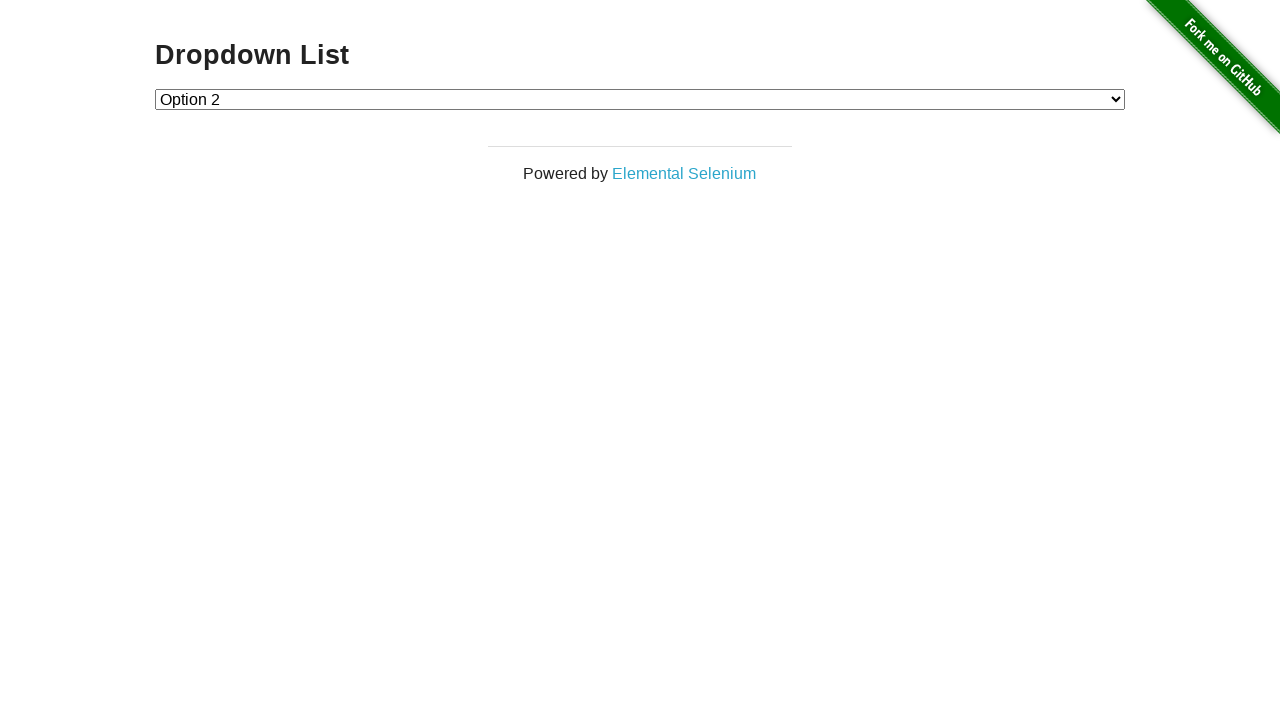

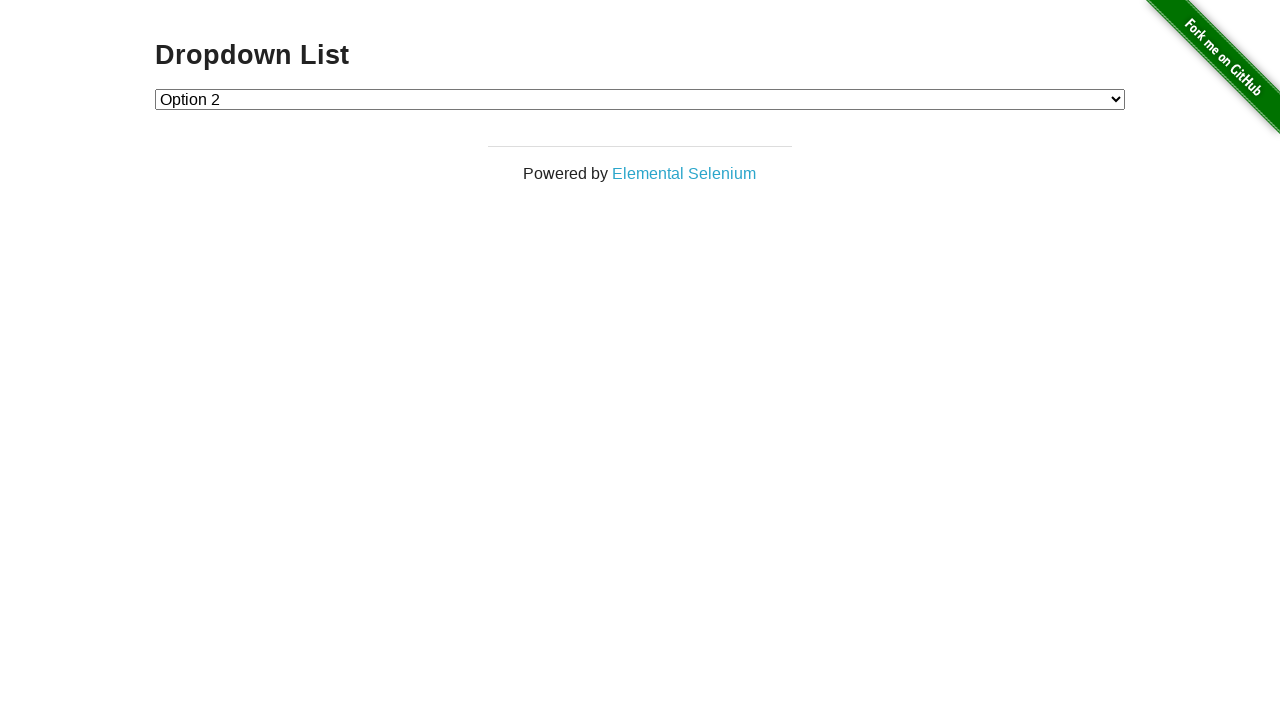